Retrieves the size and position of an input element including height, width, and coordinates

Starting URL: https://www.selenium.dev/selenium/web/inputs.html

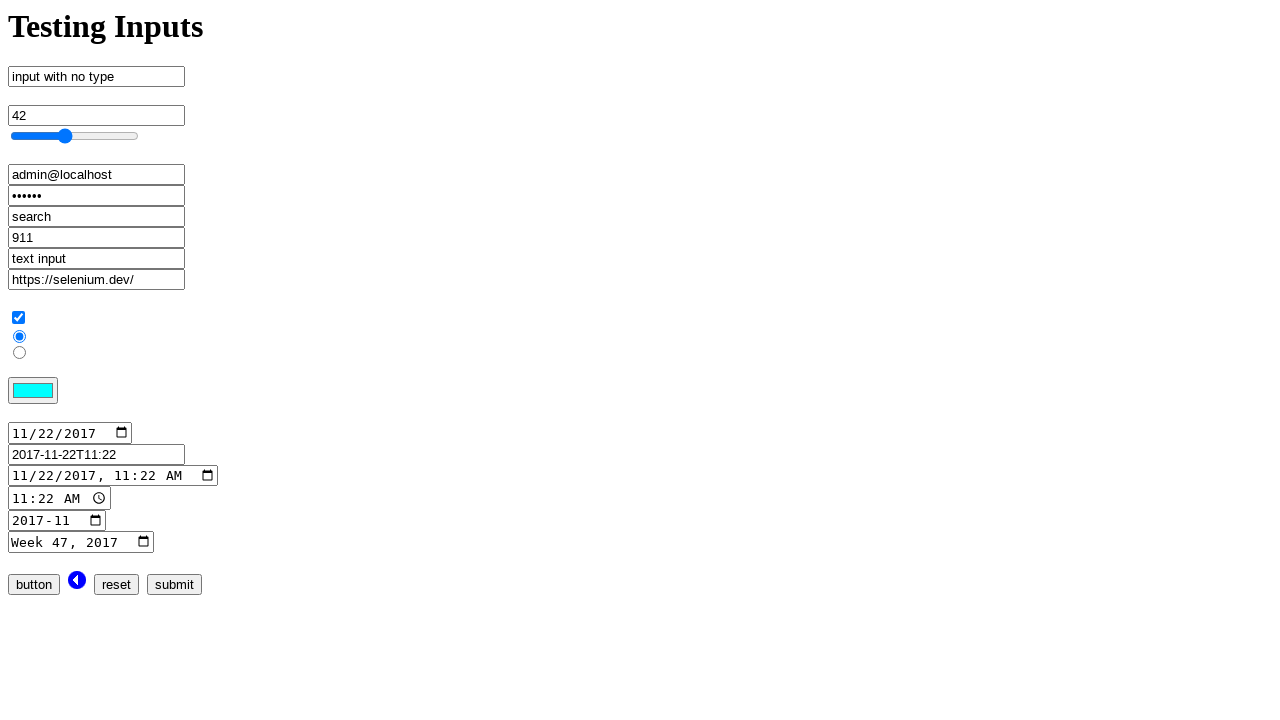

Navigated to inputs.html page
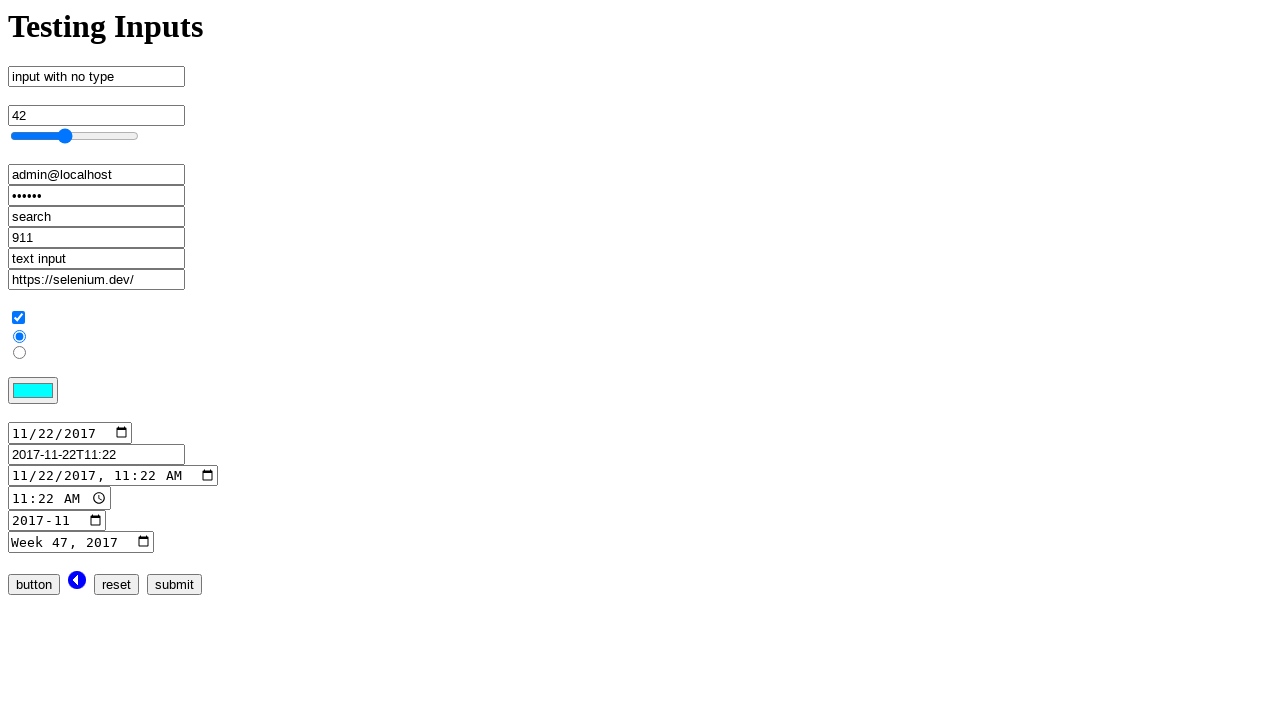

Located input element with name 'no_type'
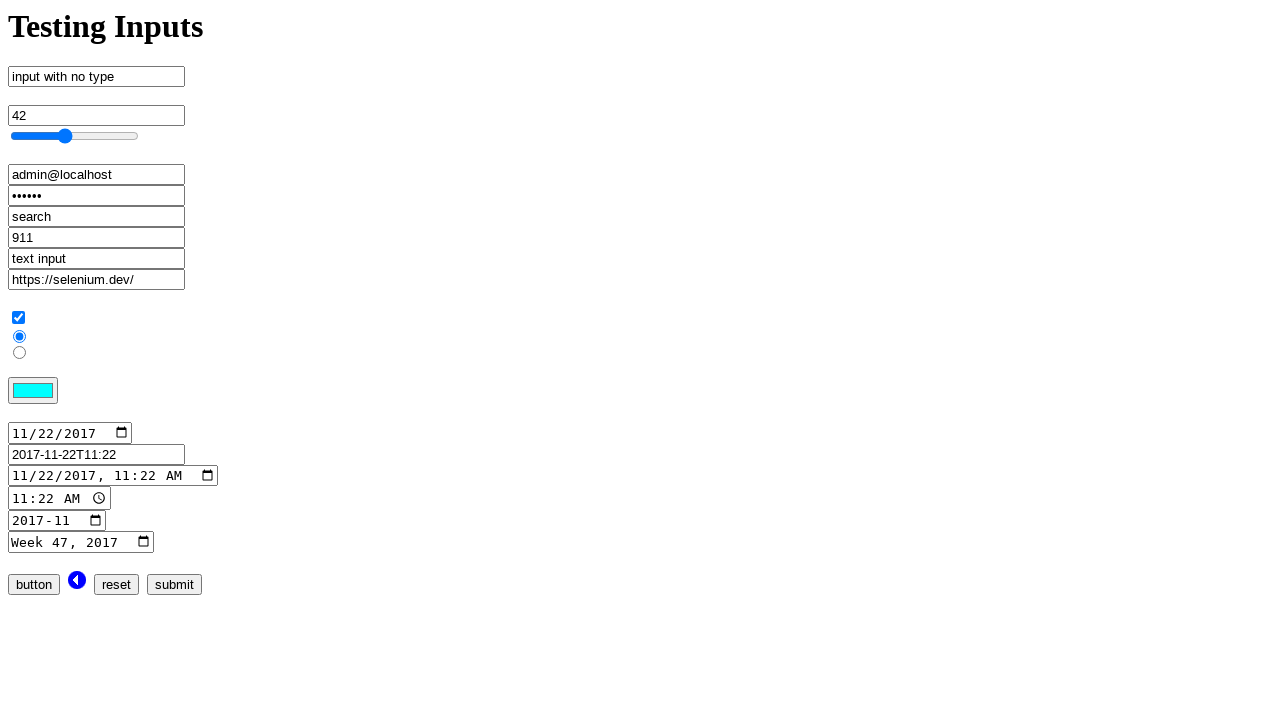

Retrieved bounding box of input element
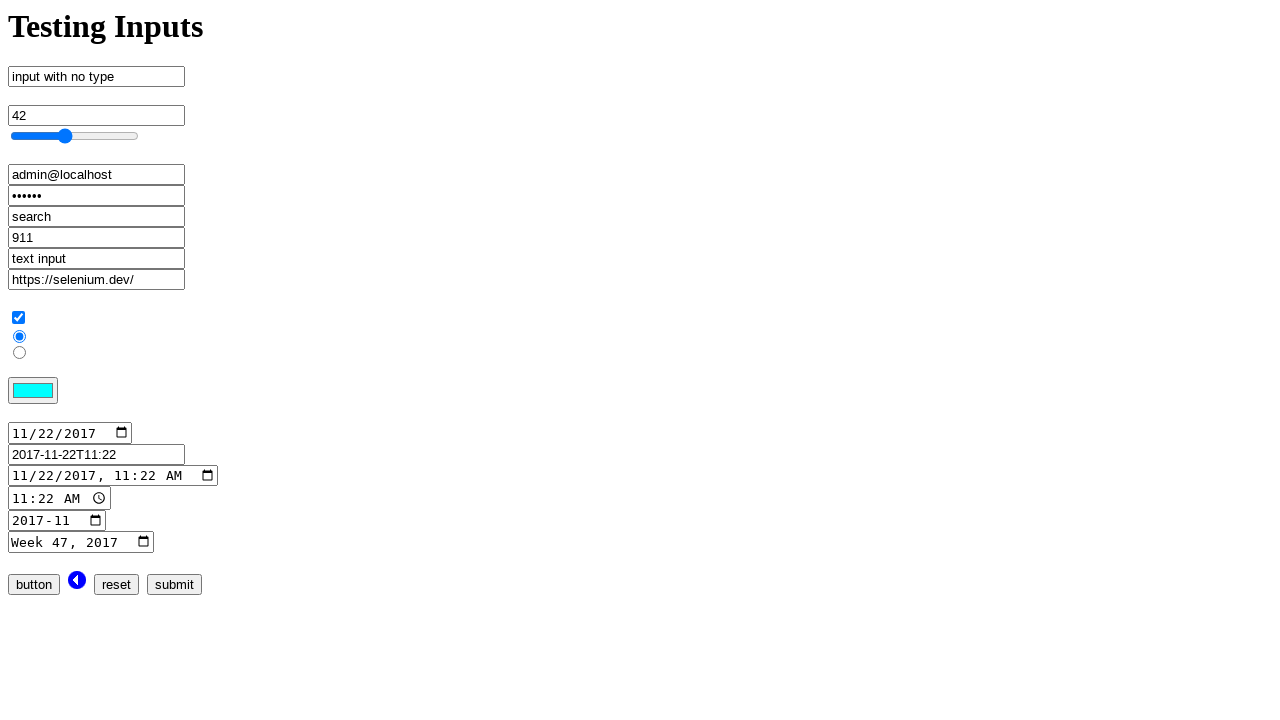

Printed element size and position: Height=21, Width=177, X=8, Y=66.4375
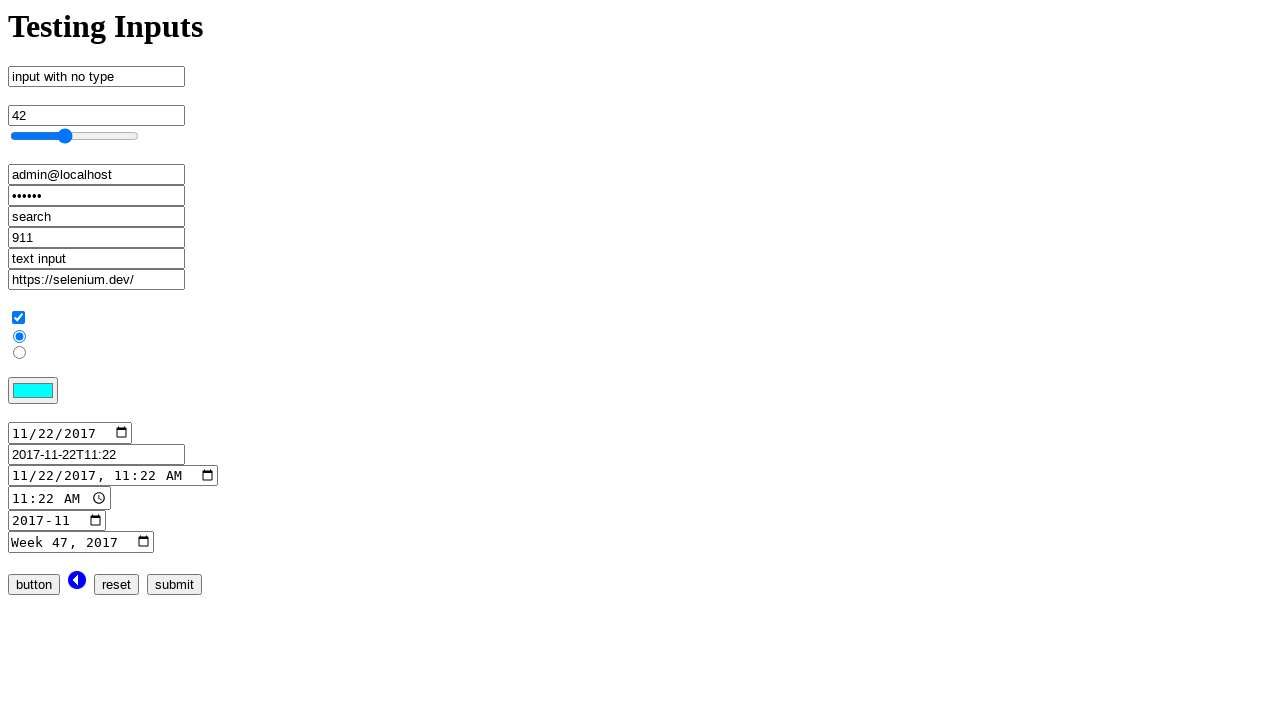

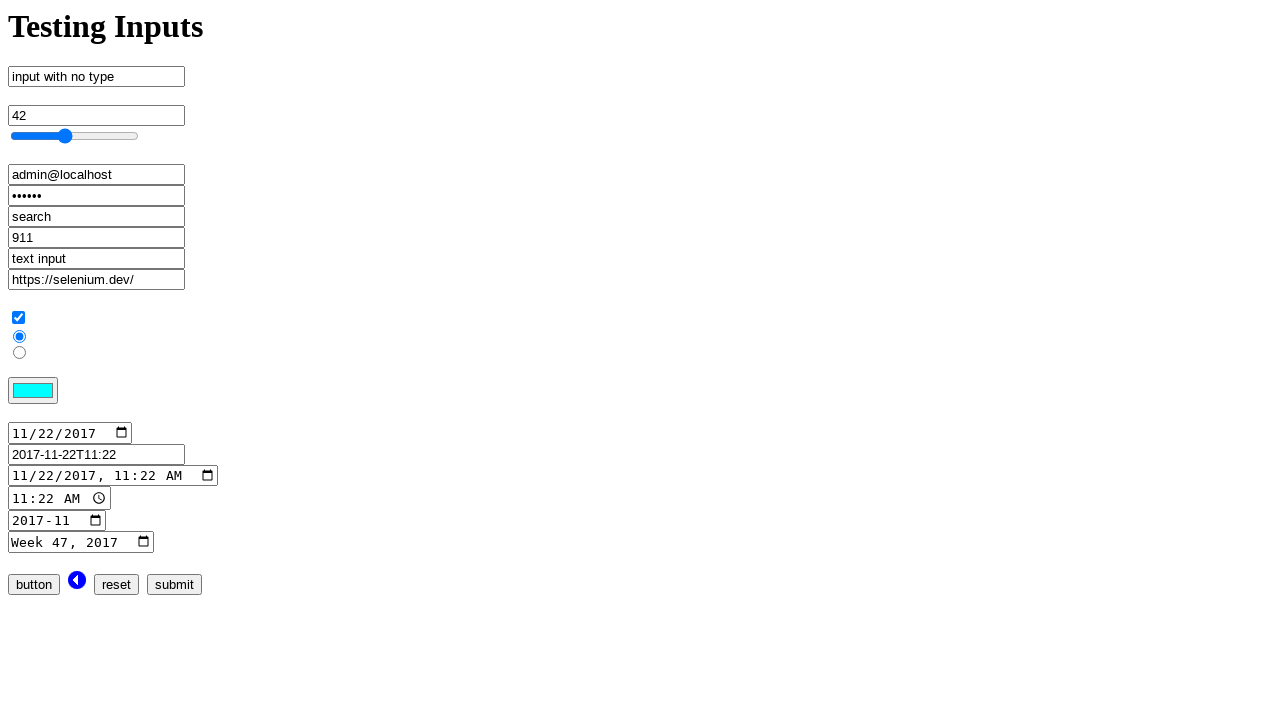